Tests handling a simple JavaScript alert by clicking the trigger button, waiting for the alert to appear, and accepting it.

Starting URL: https://v1.training-support.net/selenium/javascript-alerts

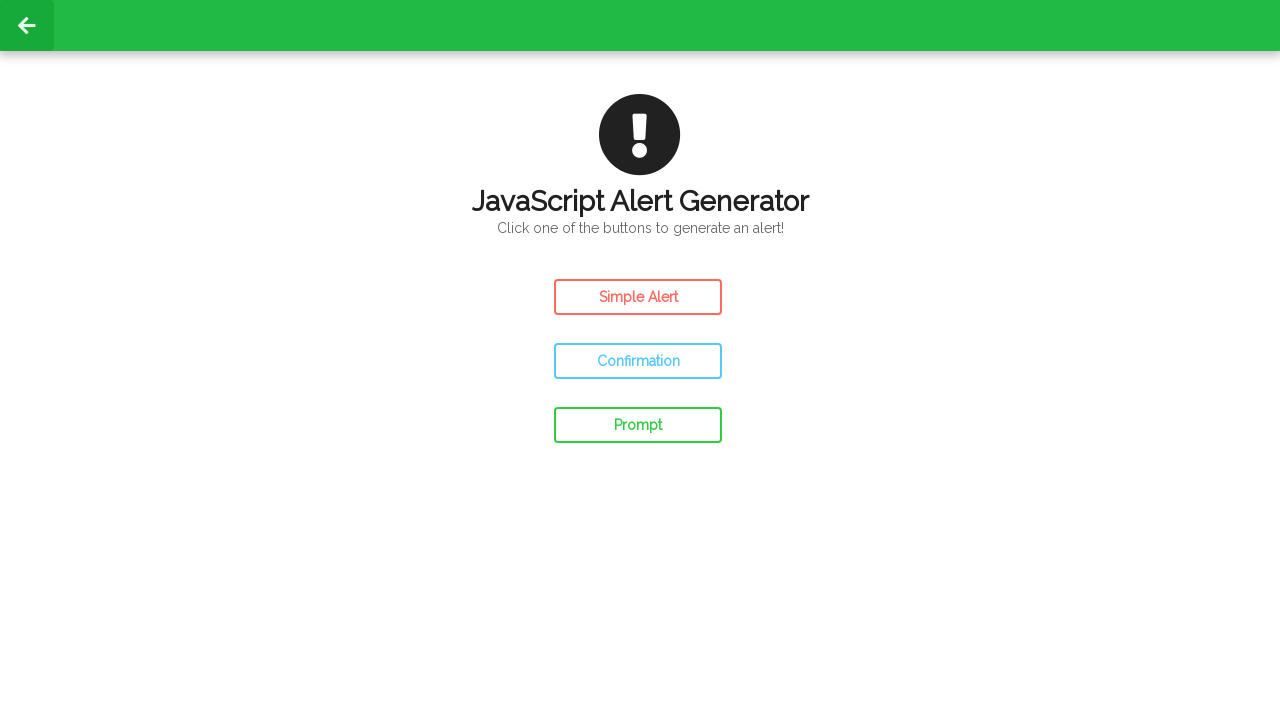

Set up dialog handler to accept alerts
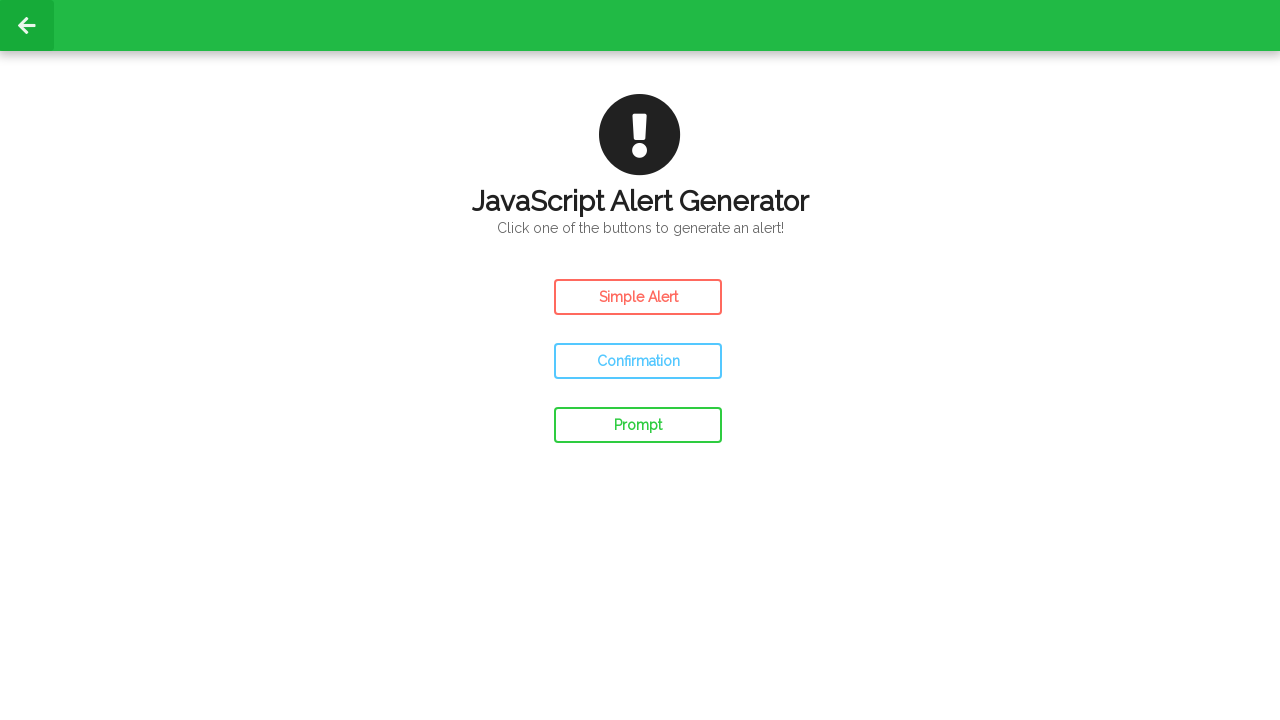

Clicked the Simple Alert button at (638, 297) on #simple
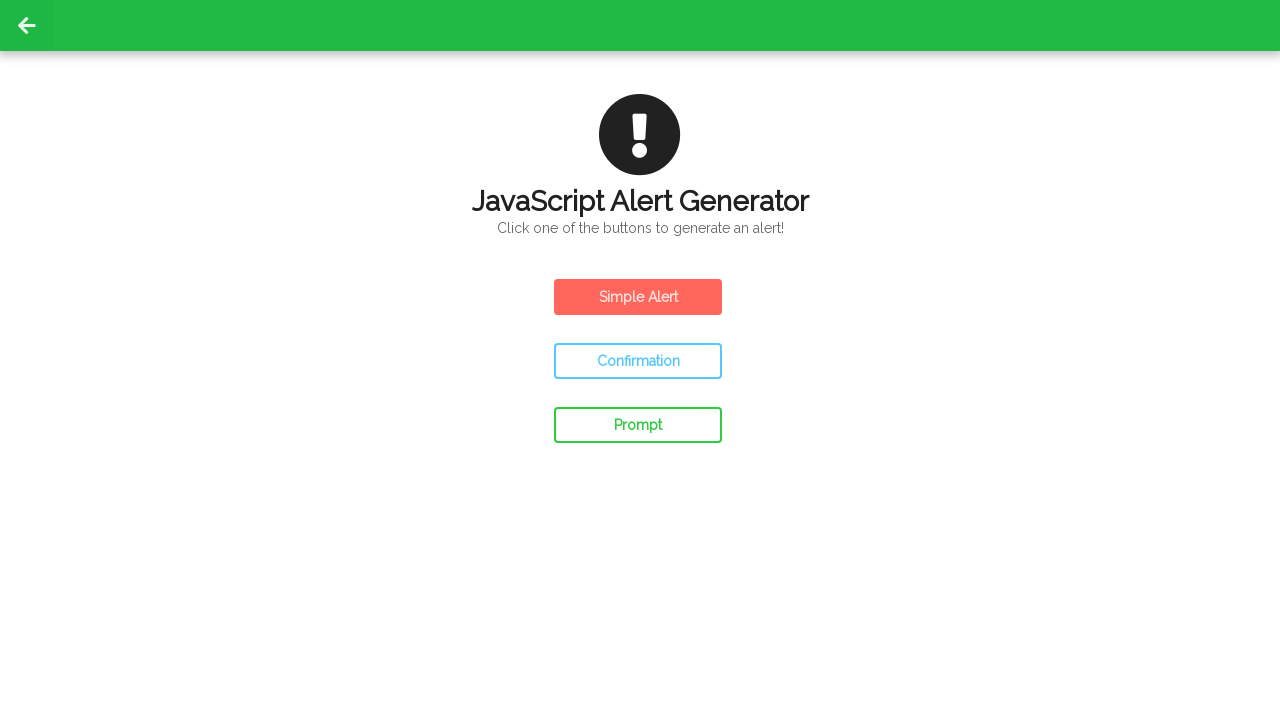

Waited for alert to be handled
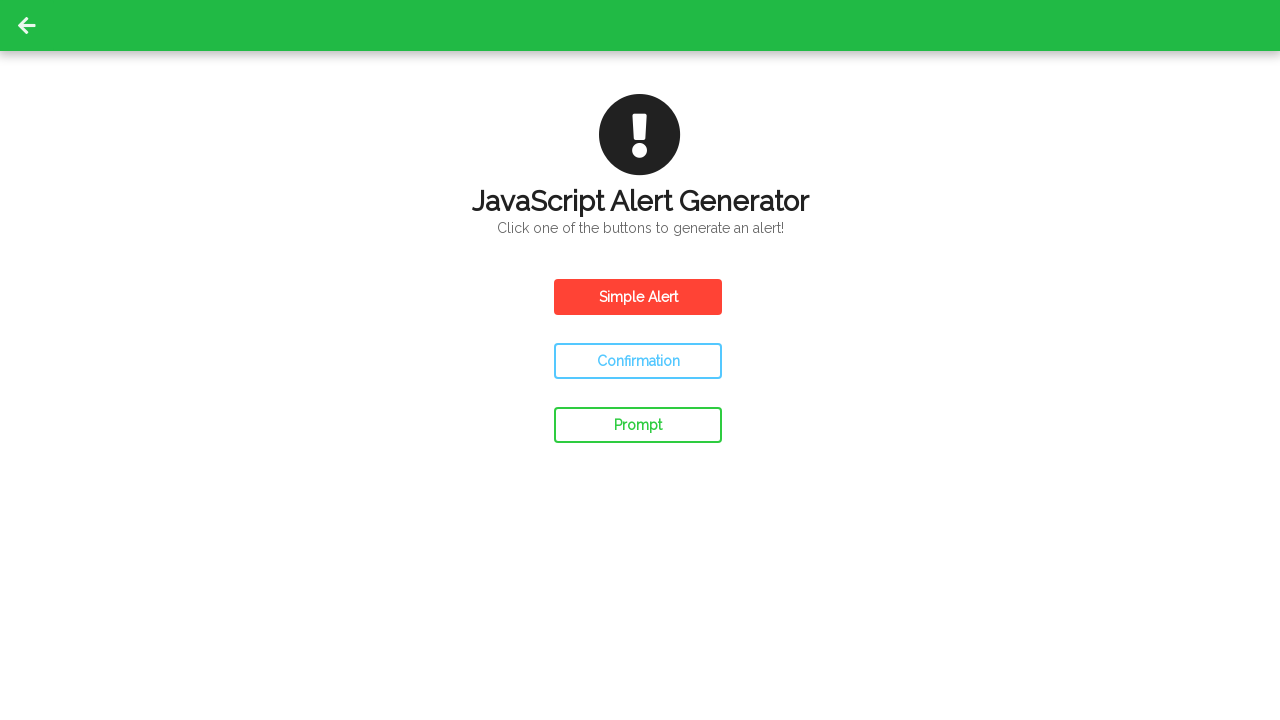

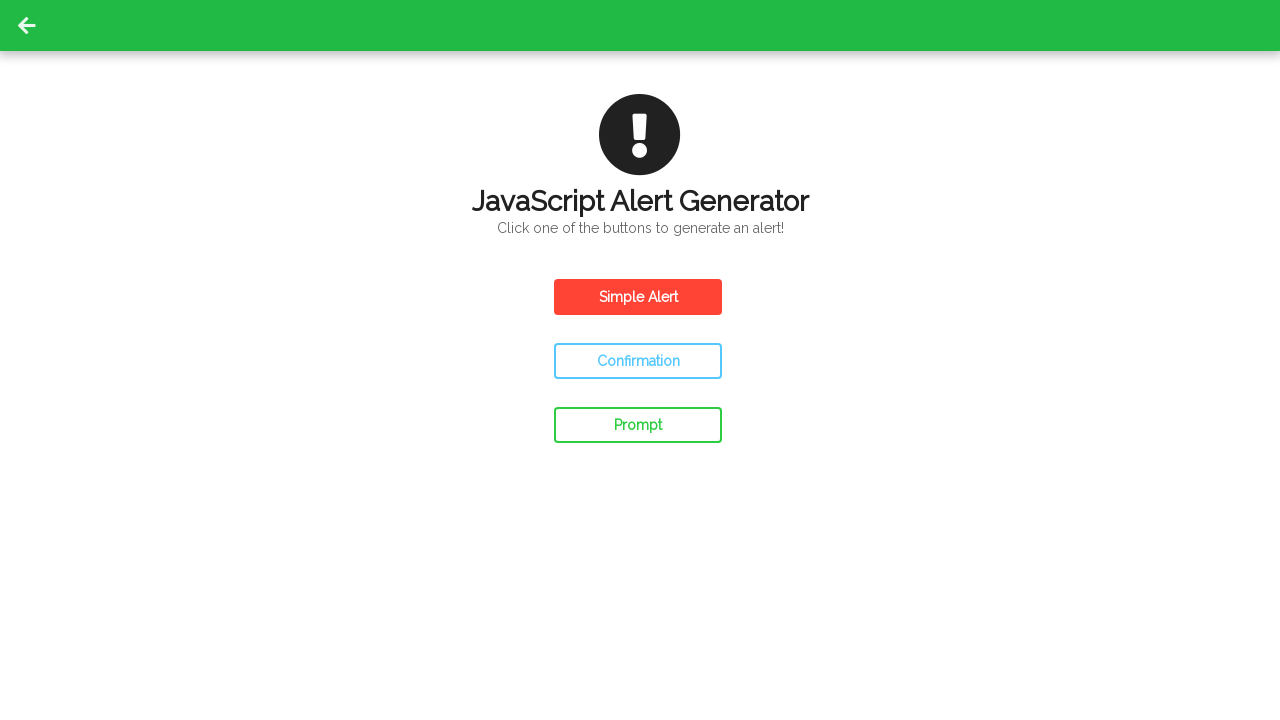